Tests opening a new browser window, switching to it, and navigating to a different URL in the new window.

Starting URL: https://the-internet.herokuapp.com/windows

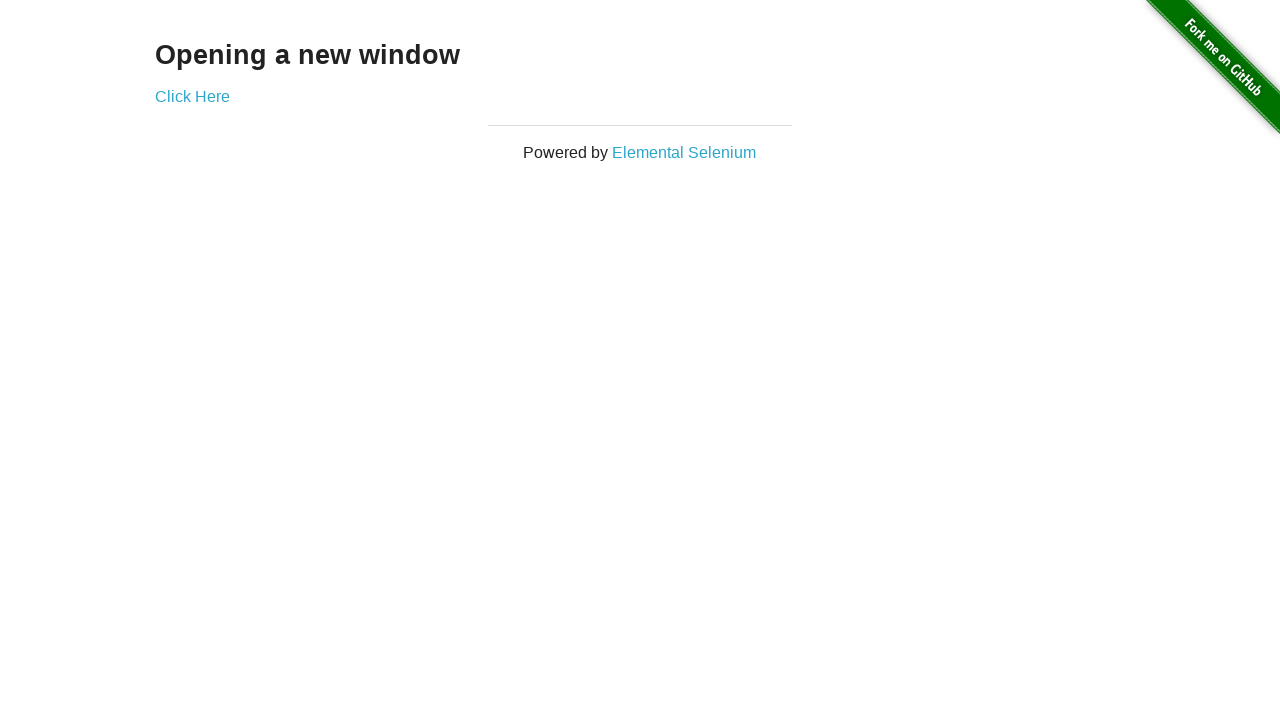

Opened a new browser window
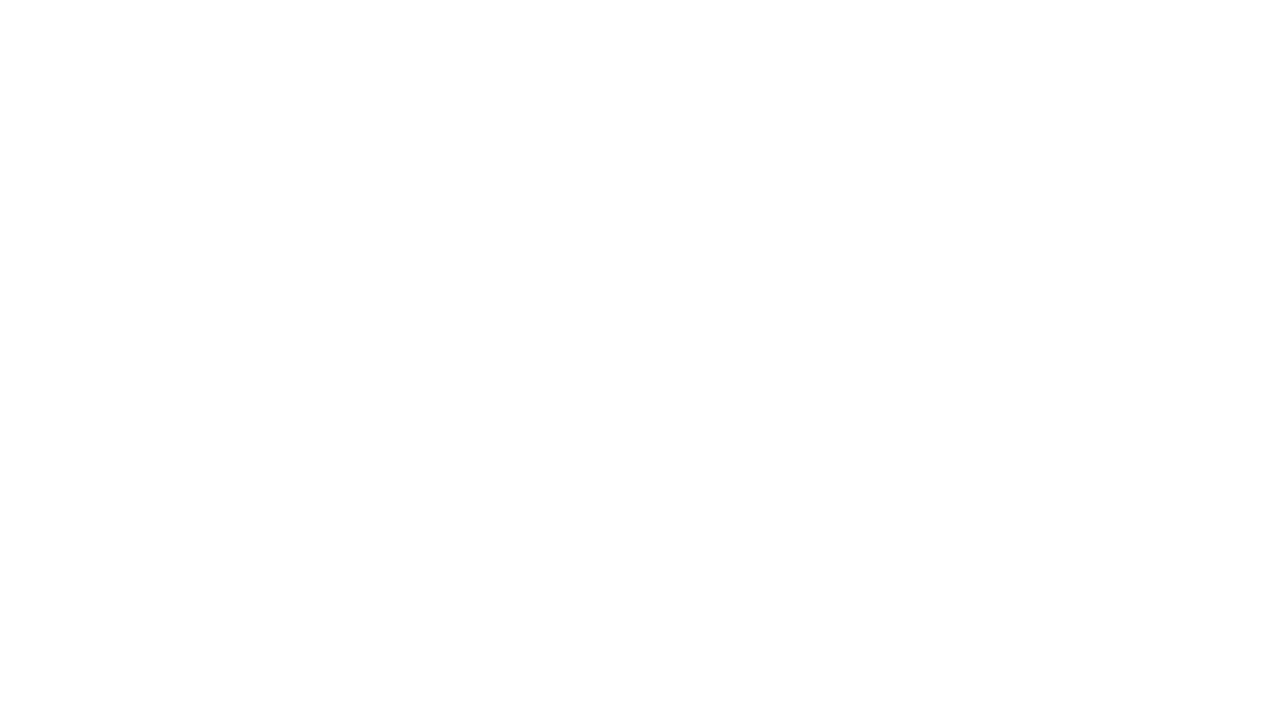

Navigated to /typos URL in the new window
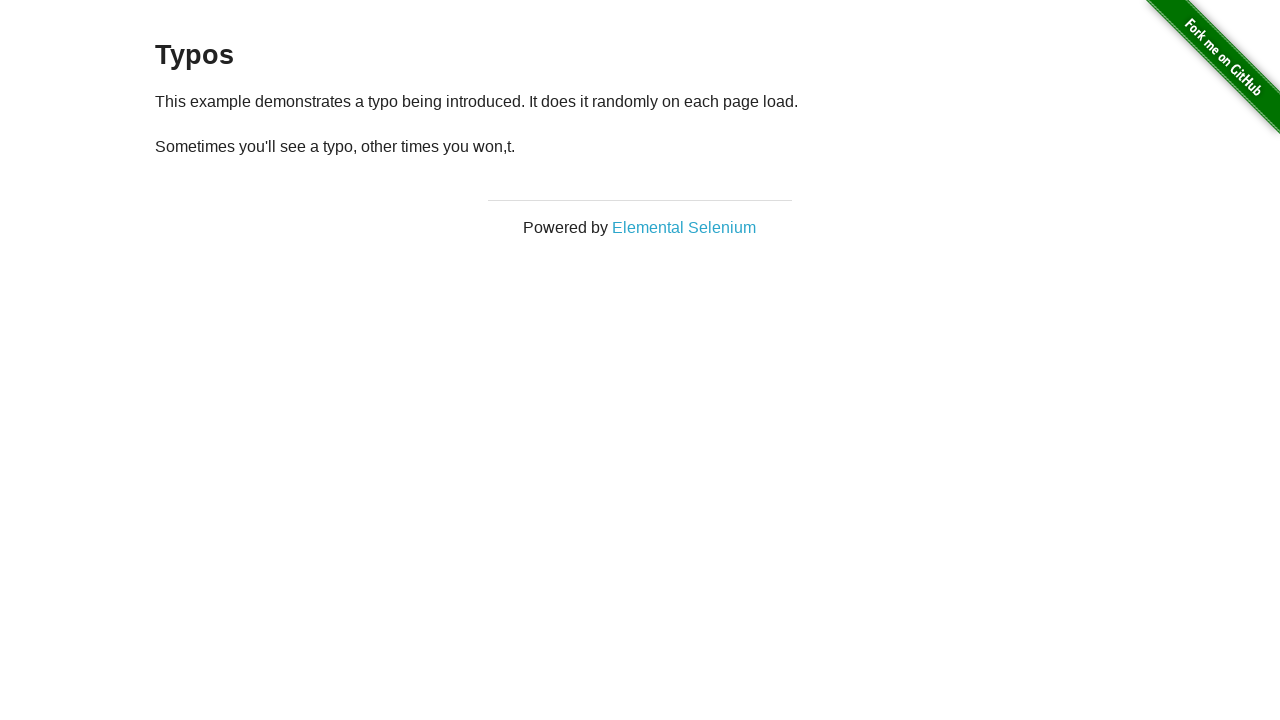

Verified 2 pages are open in the browser context
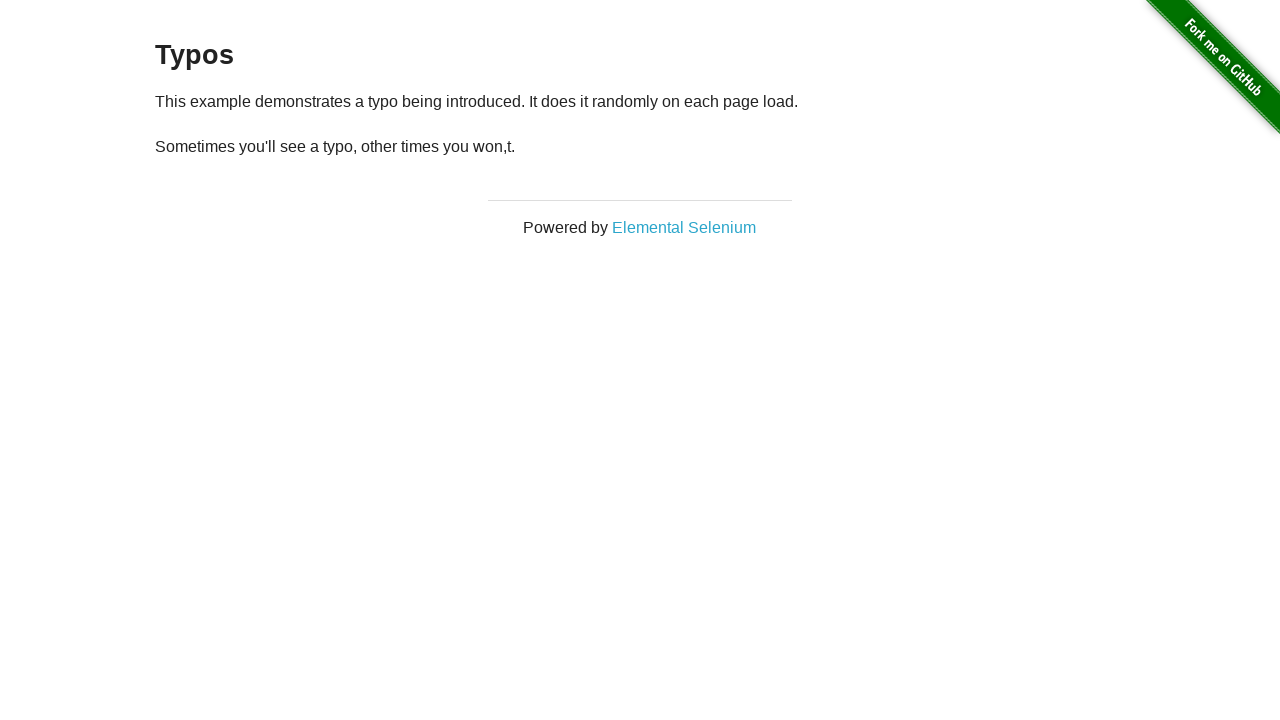

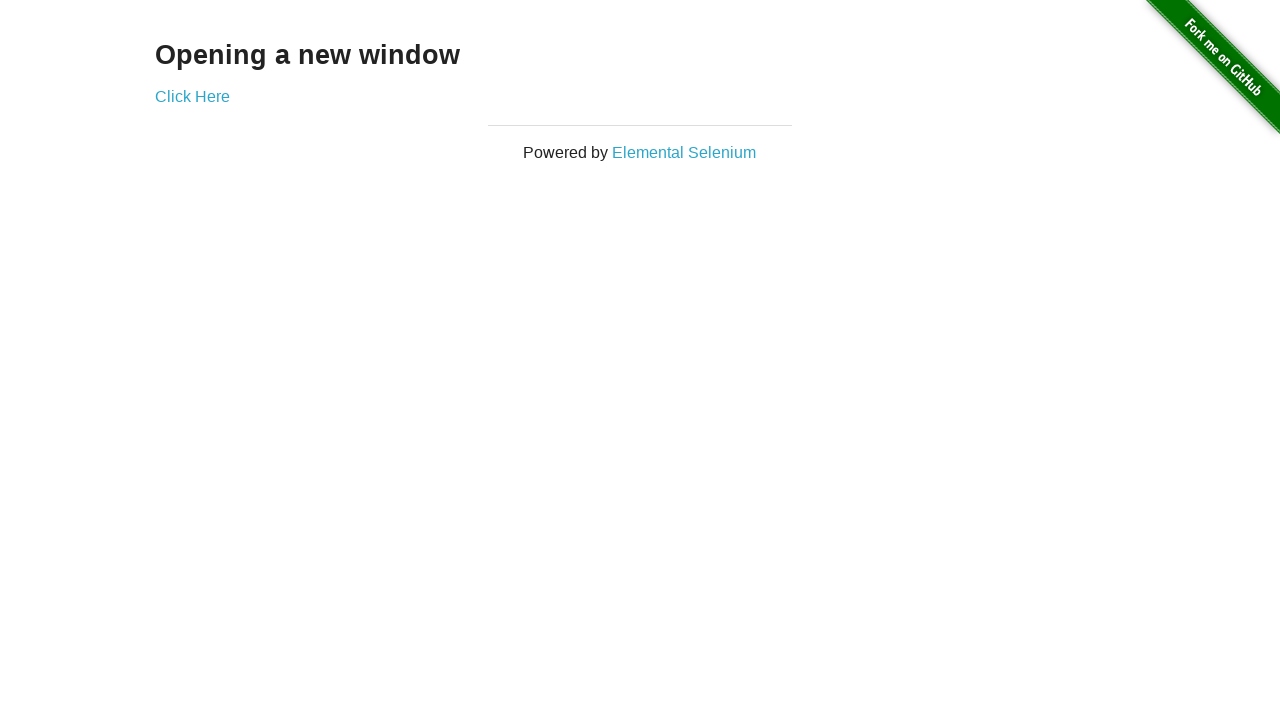